Tests dropdown functionality by selecting options using different methods: by visible text, by index, and by value attribute on a practice website.

Starting URL: https://the-internet.herokuapp.com/dropdown

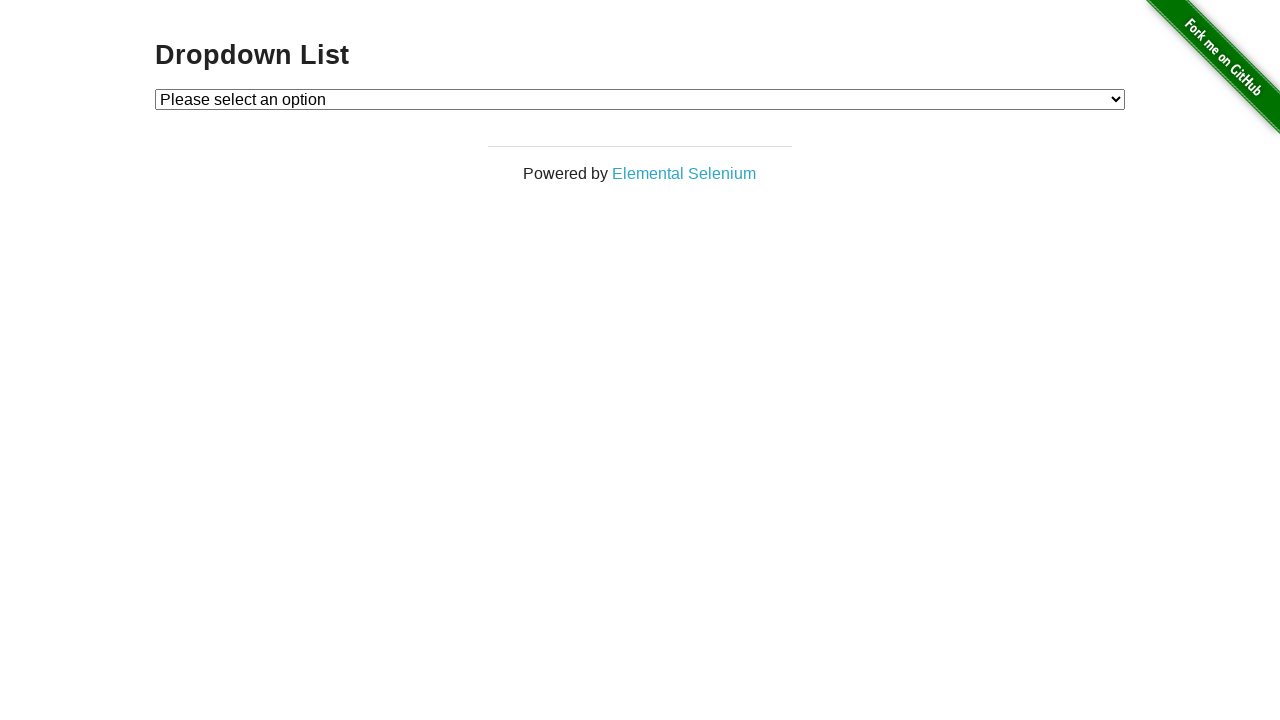

Located dropdown element by ID
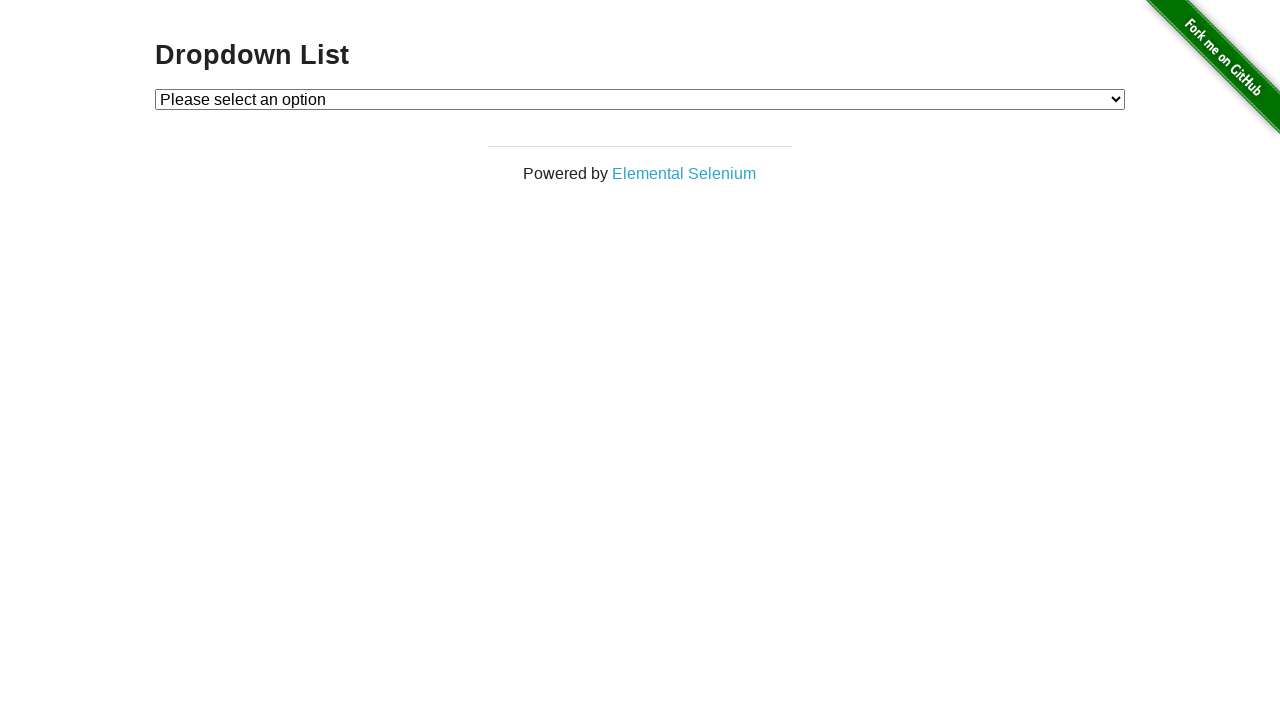

Dropdown element is now visible
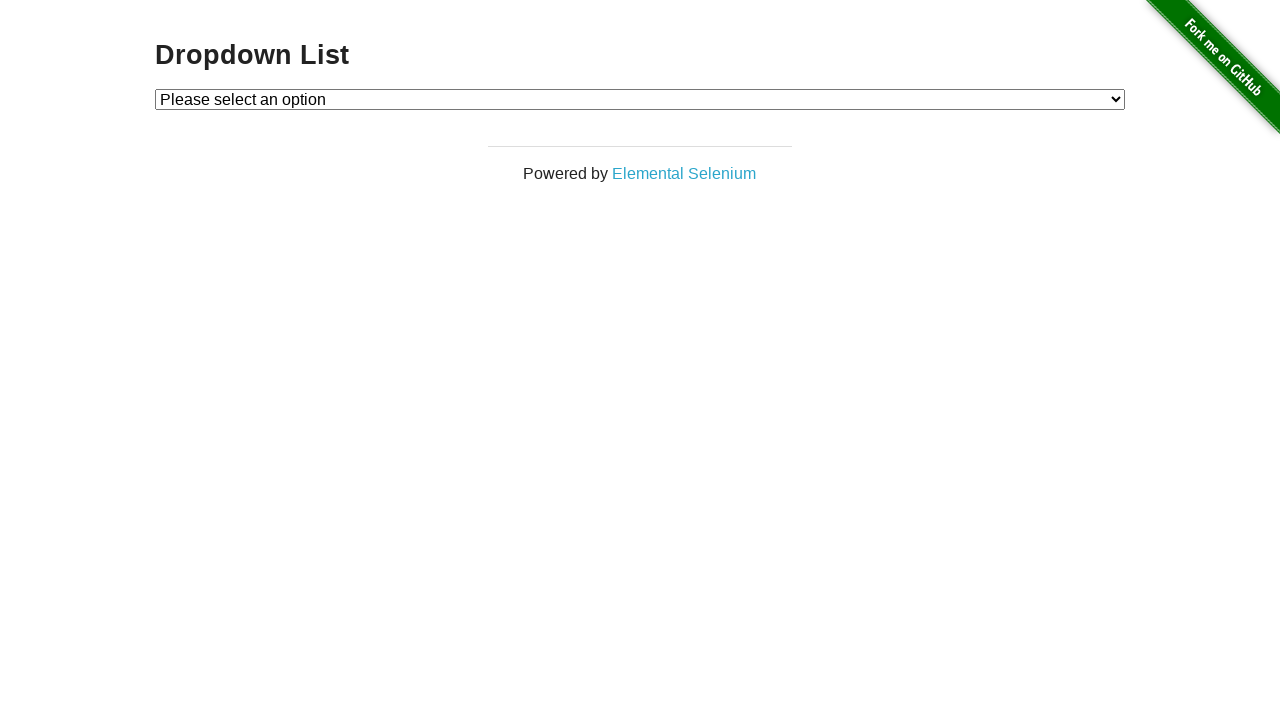

Selected 'Option 1' by visible text on #dropdown
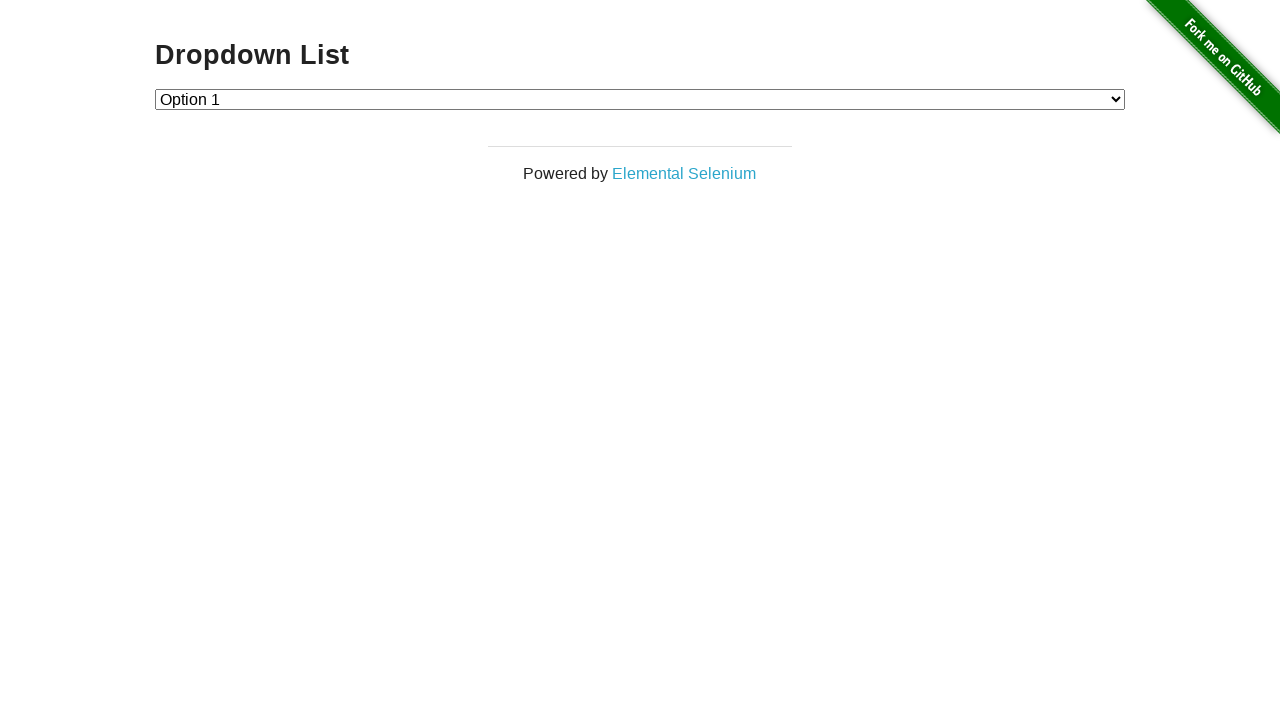

Selected option at index 2 (Option 2) on #dropdown
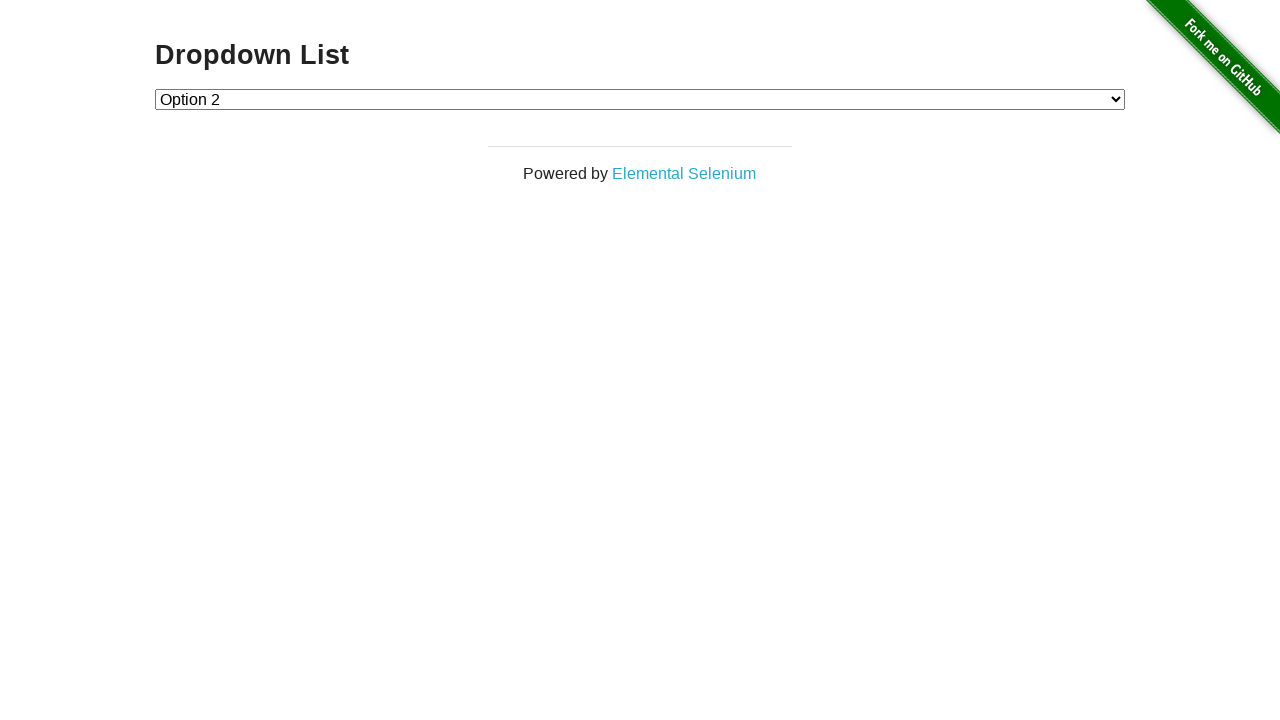

Selected option with value '1' (Option 1) on #dropdown
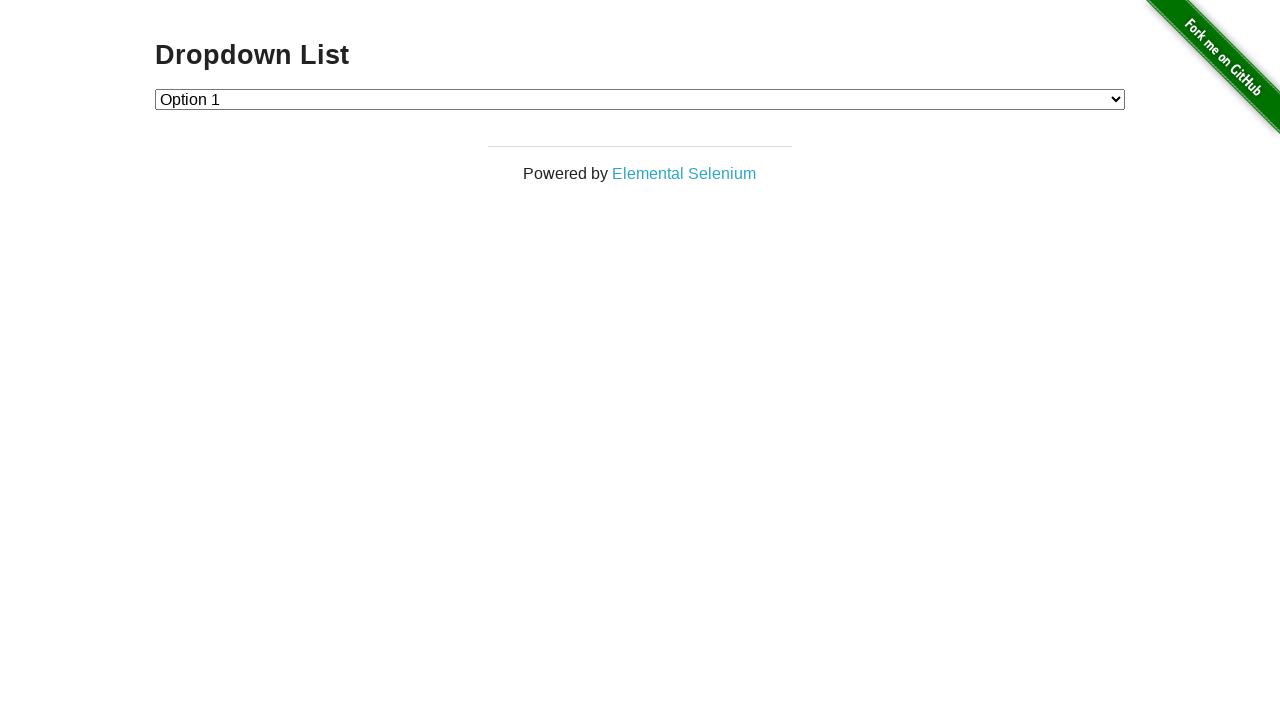

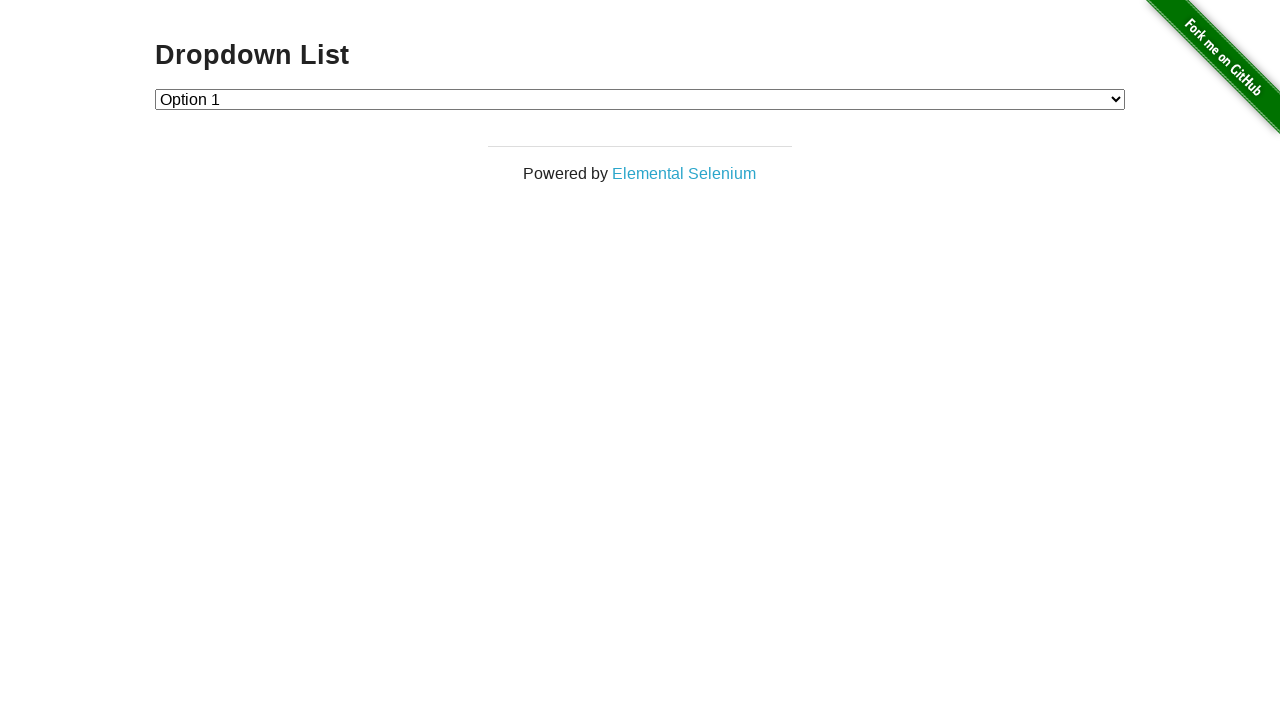